Tests the dropdown select element has correct default option and number of options

Starting URL: https://bonigarcia.dev/selenium-webdriver-java/

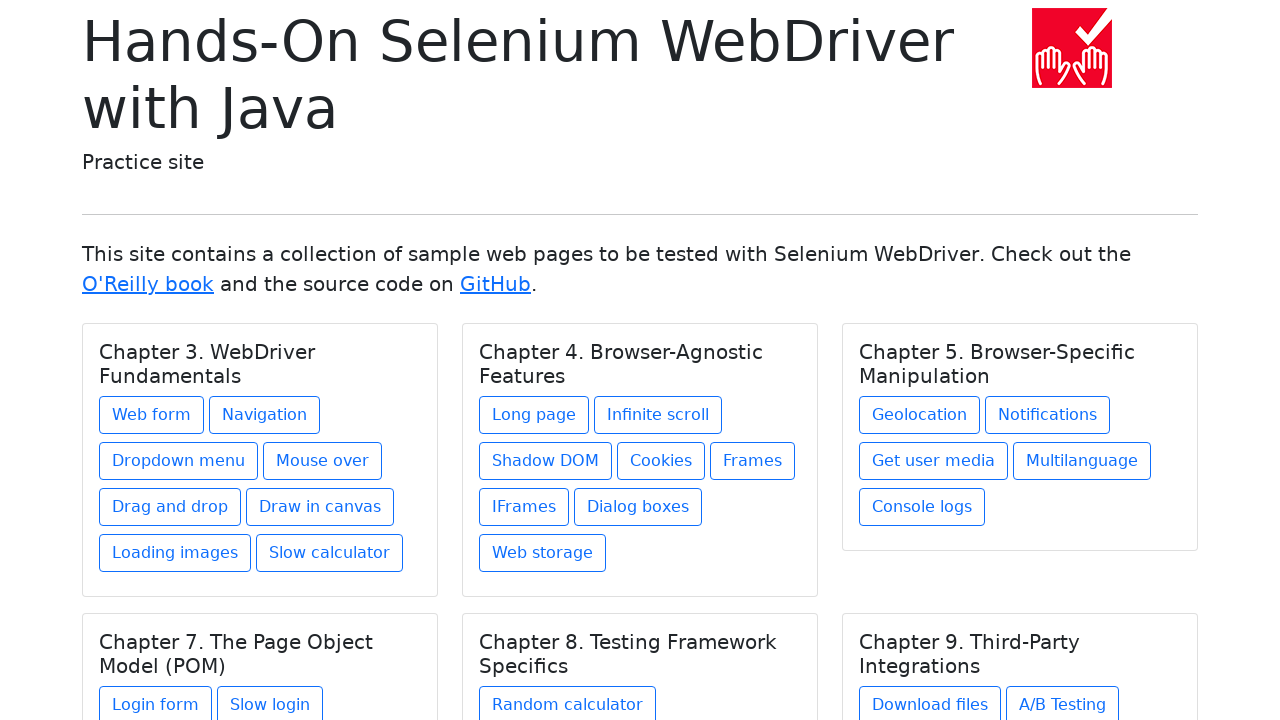

Clicked 'Web form' link to navigate to dropdown test page at (152, 415) on text=Web form
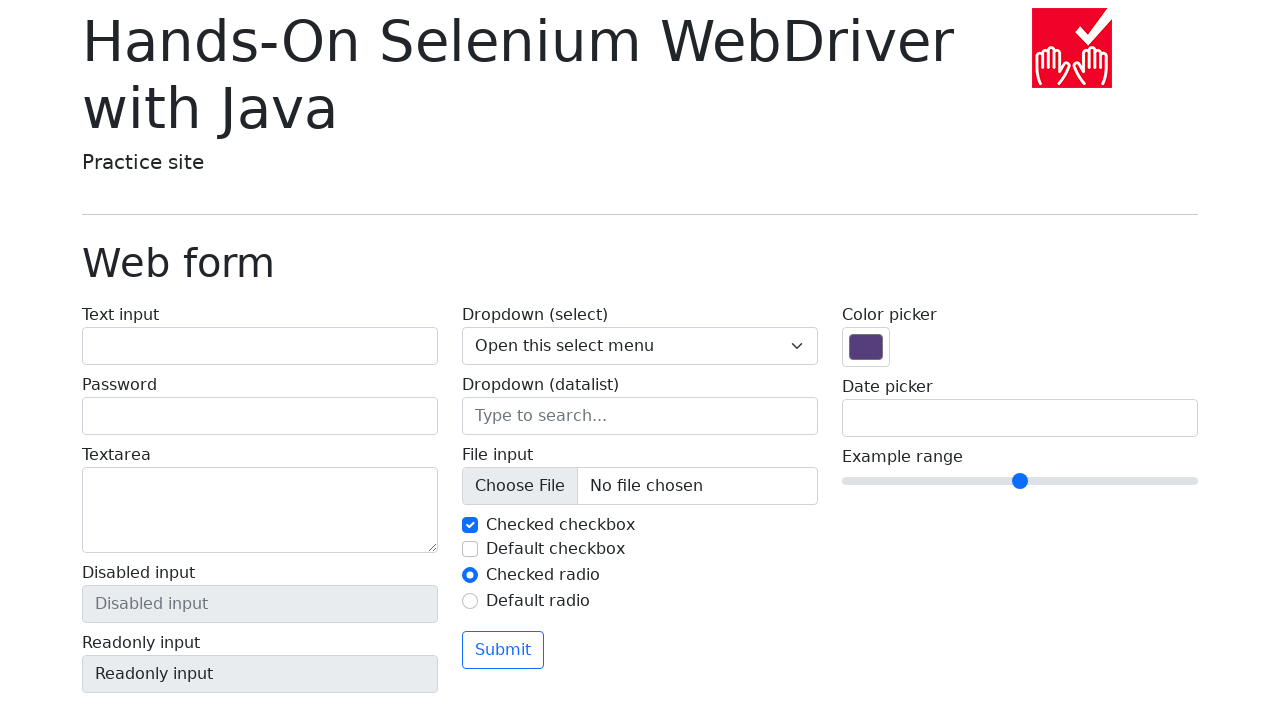

Located dropdown select element with name 'my-select'
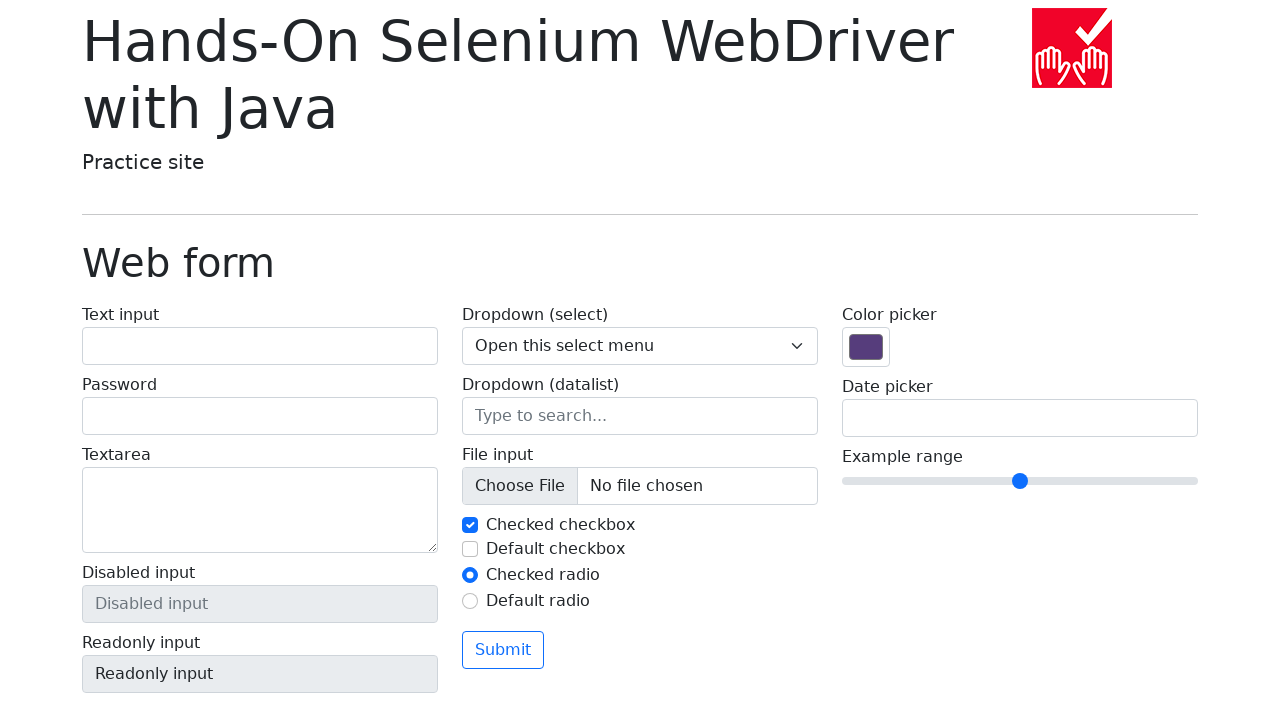

Located currently selected option in dropdown
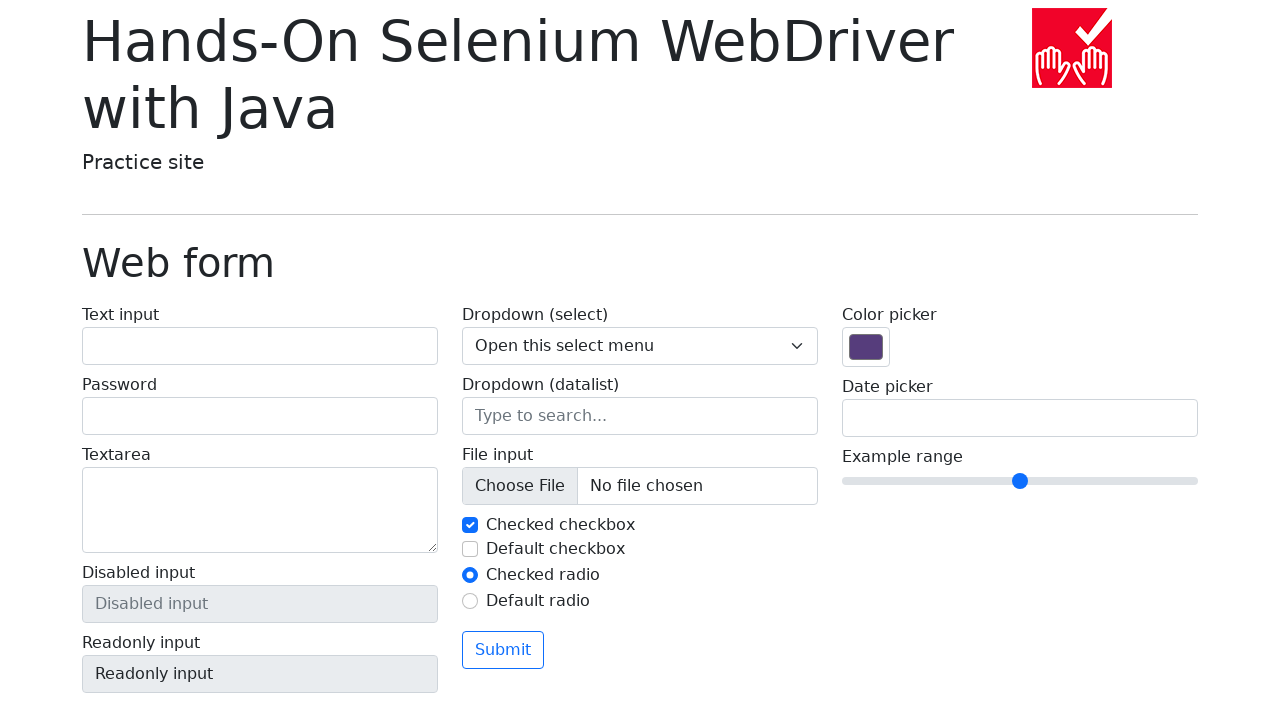

Verified dropdown default option text is 'Open this select menu'
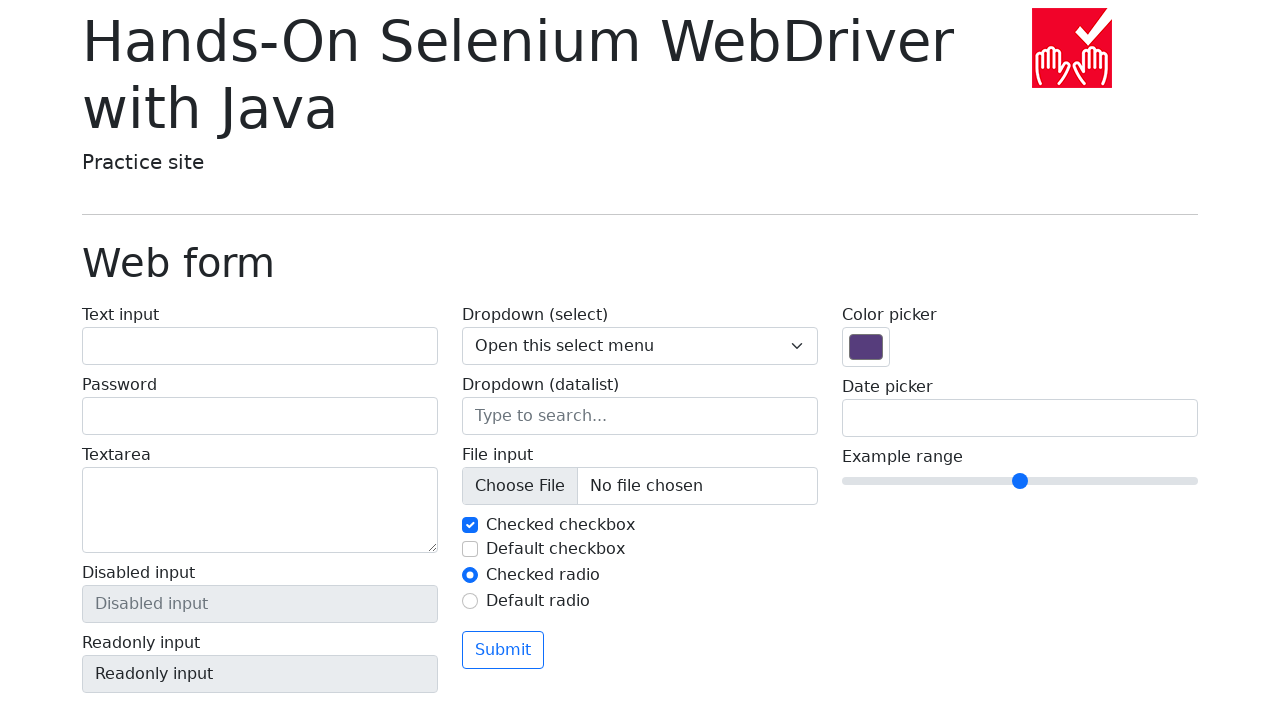

Located all option elements in dropdown
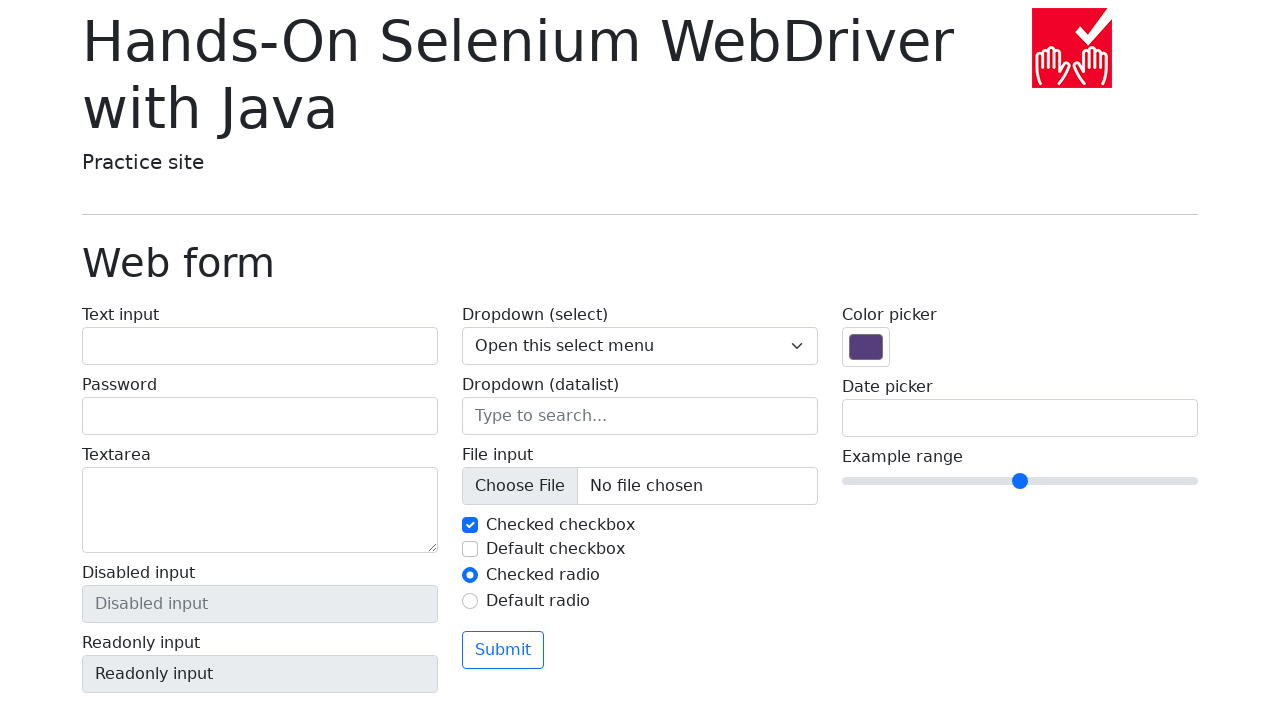

Verified dropdown contains exactly 4 options
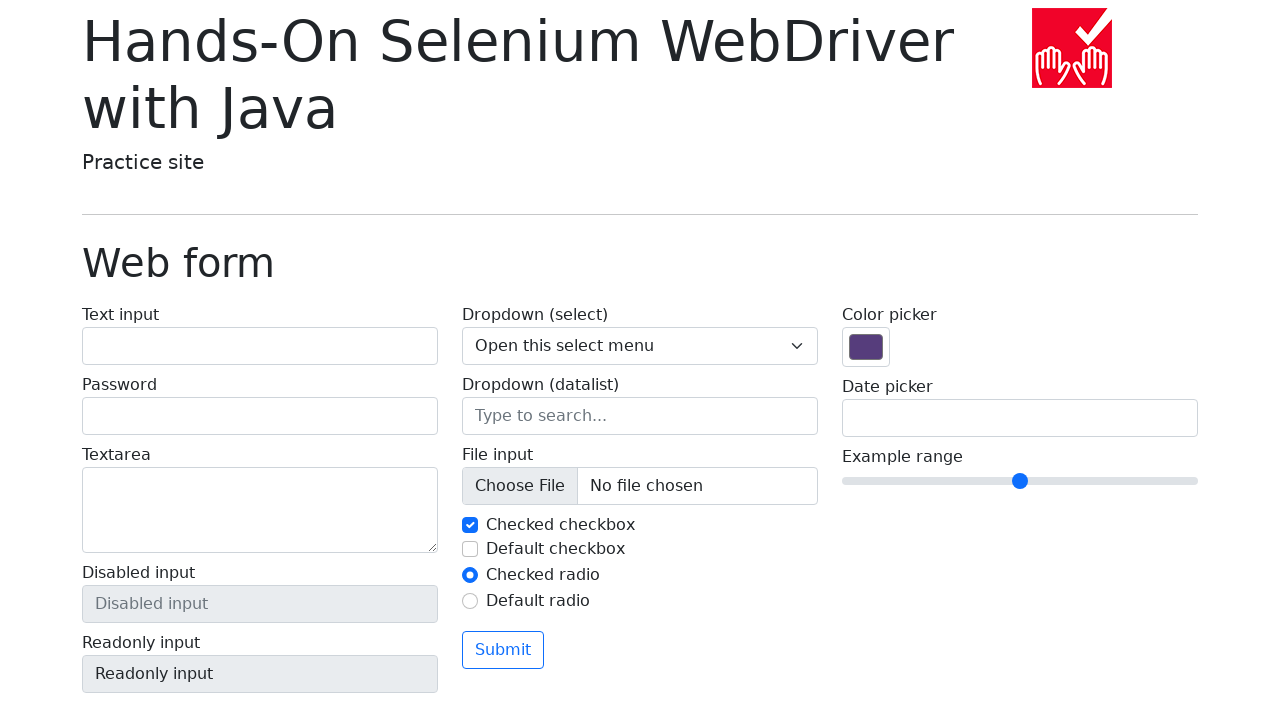

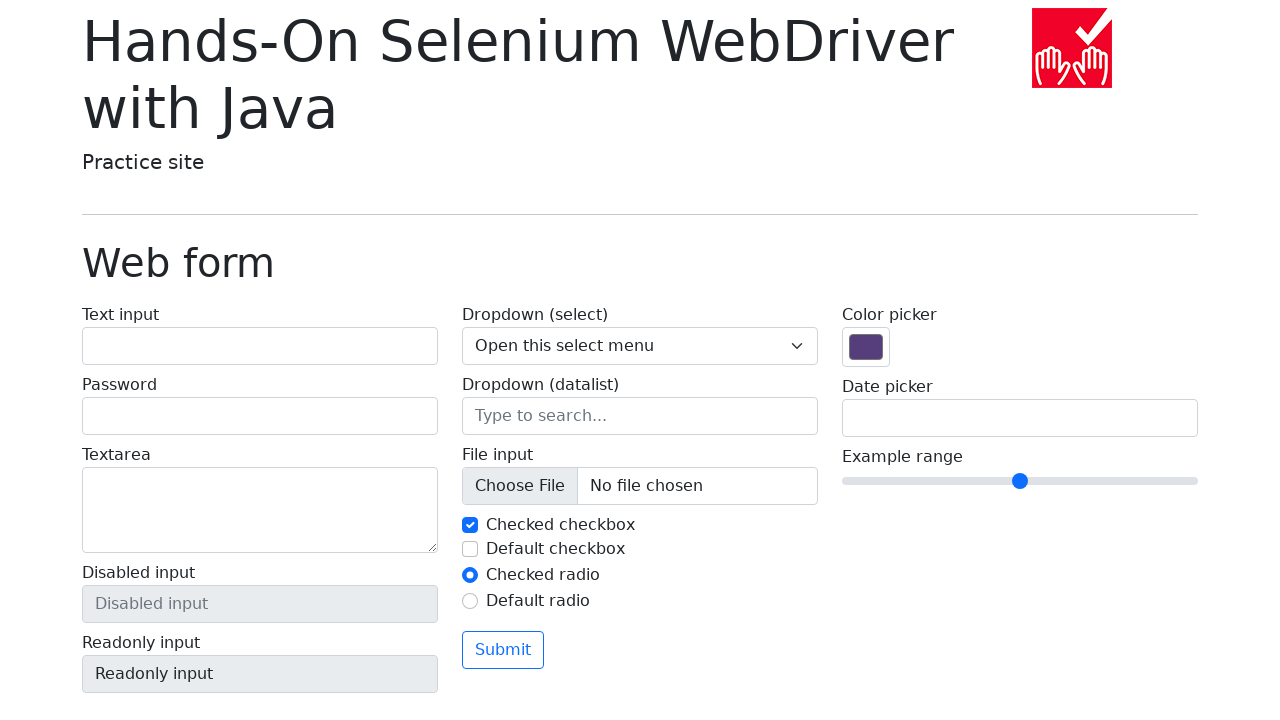